Tests drag and drop functionality by dragging an element to a droppable target

Starting URL: https://testautomationpractice.blogspot.com/

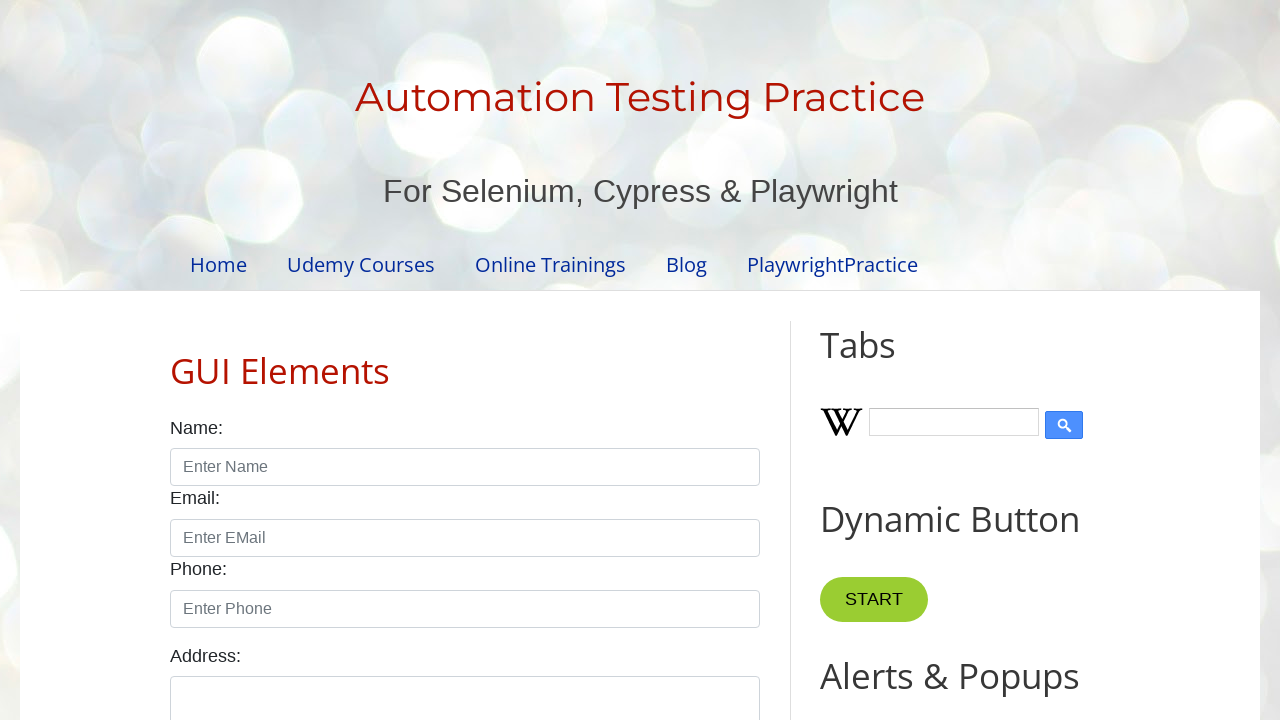

Located draggable element with id 'draggable'
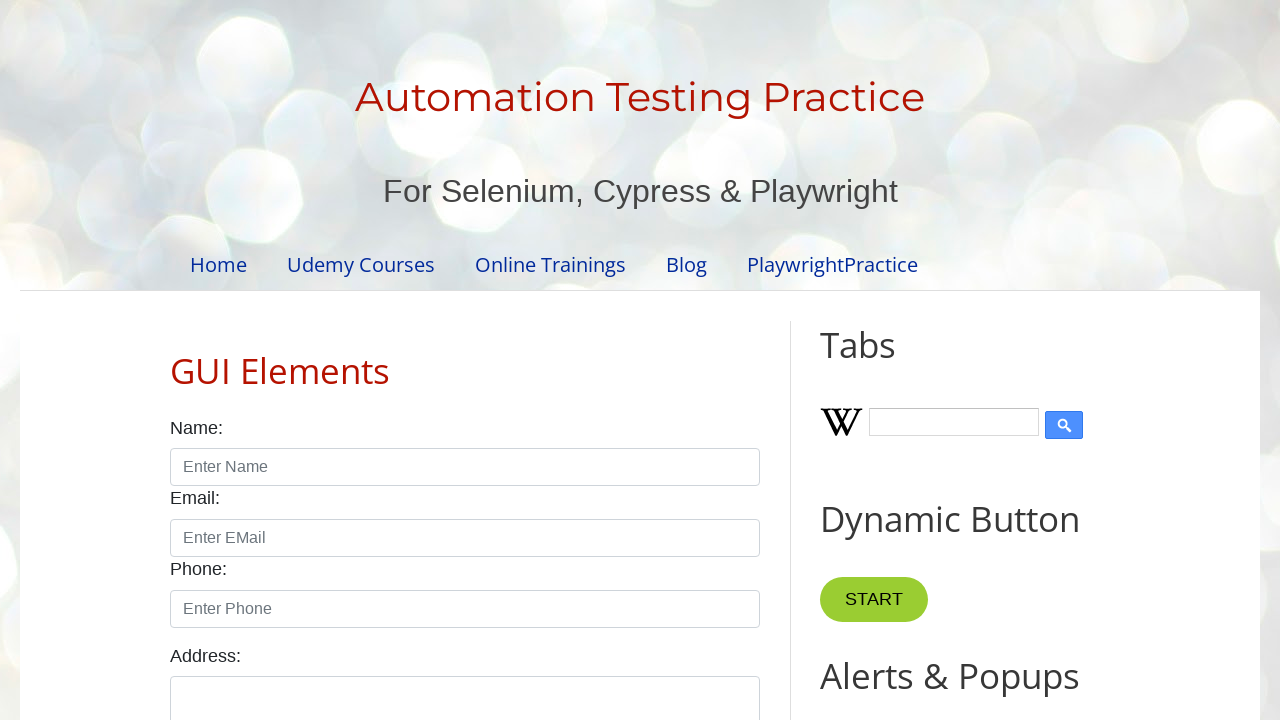

Located droppable target element with id 'droppable'
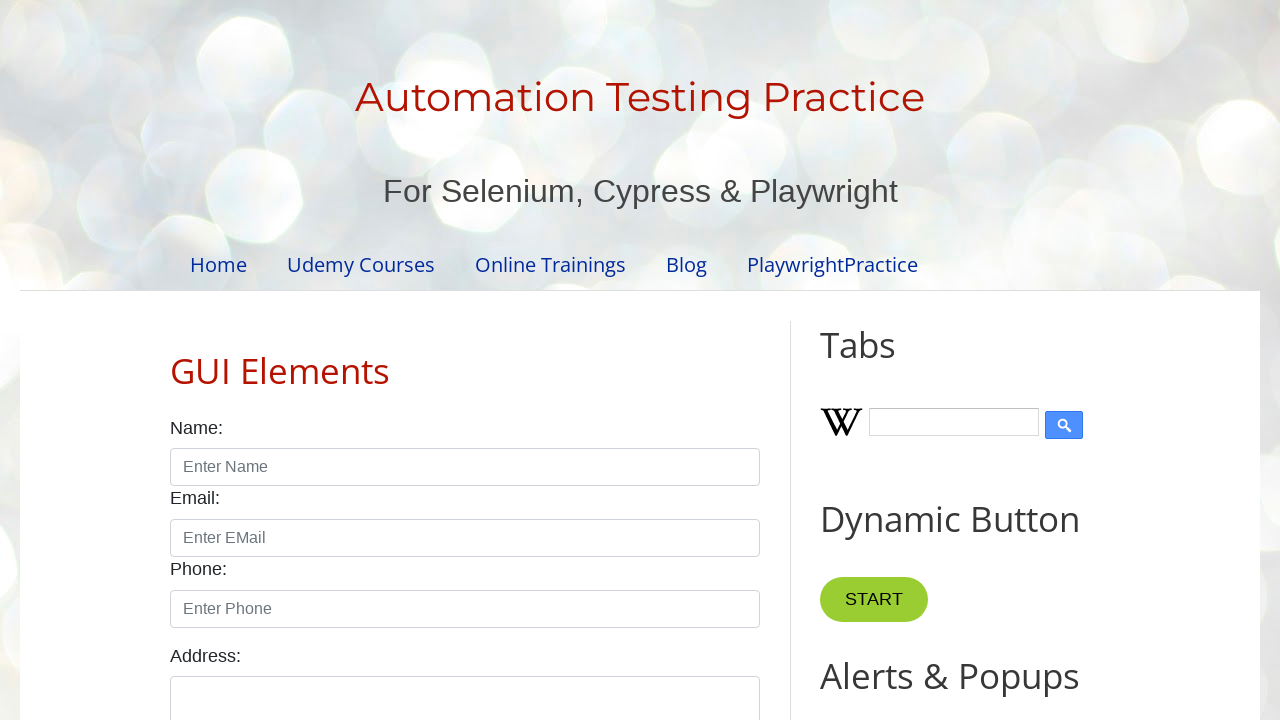

Dragged element to droppable target at (1015, 386)
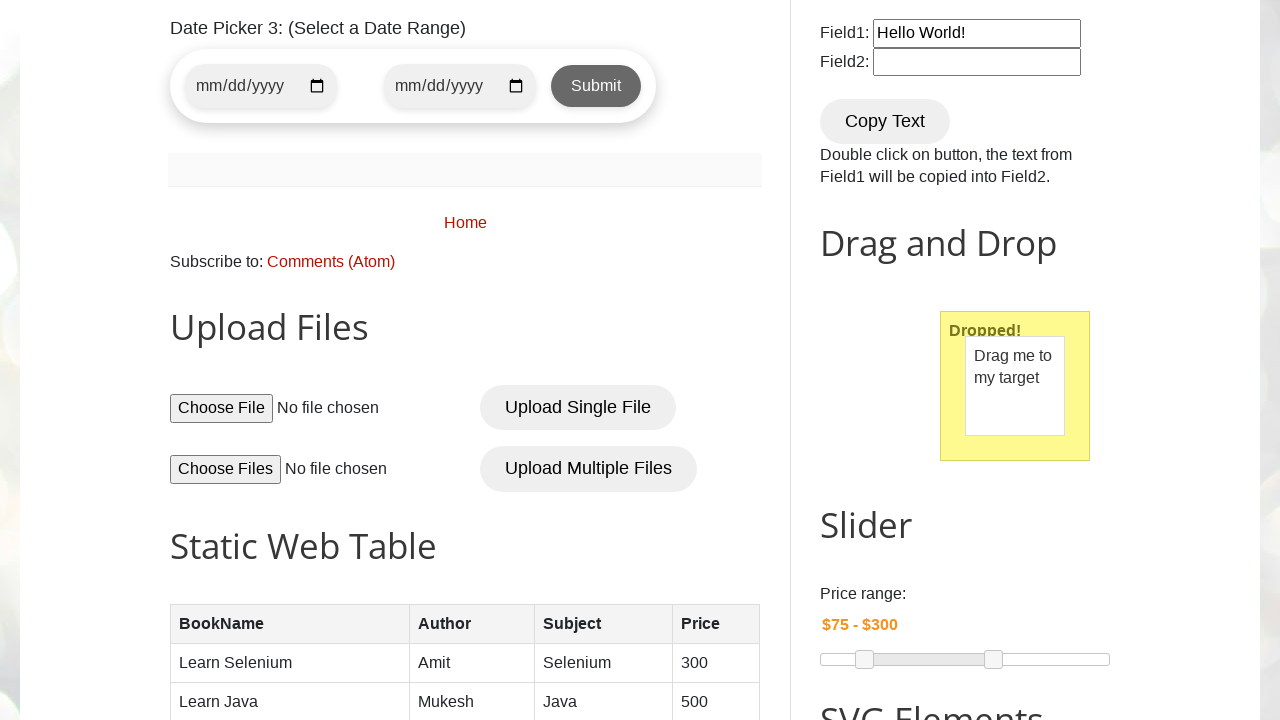

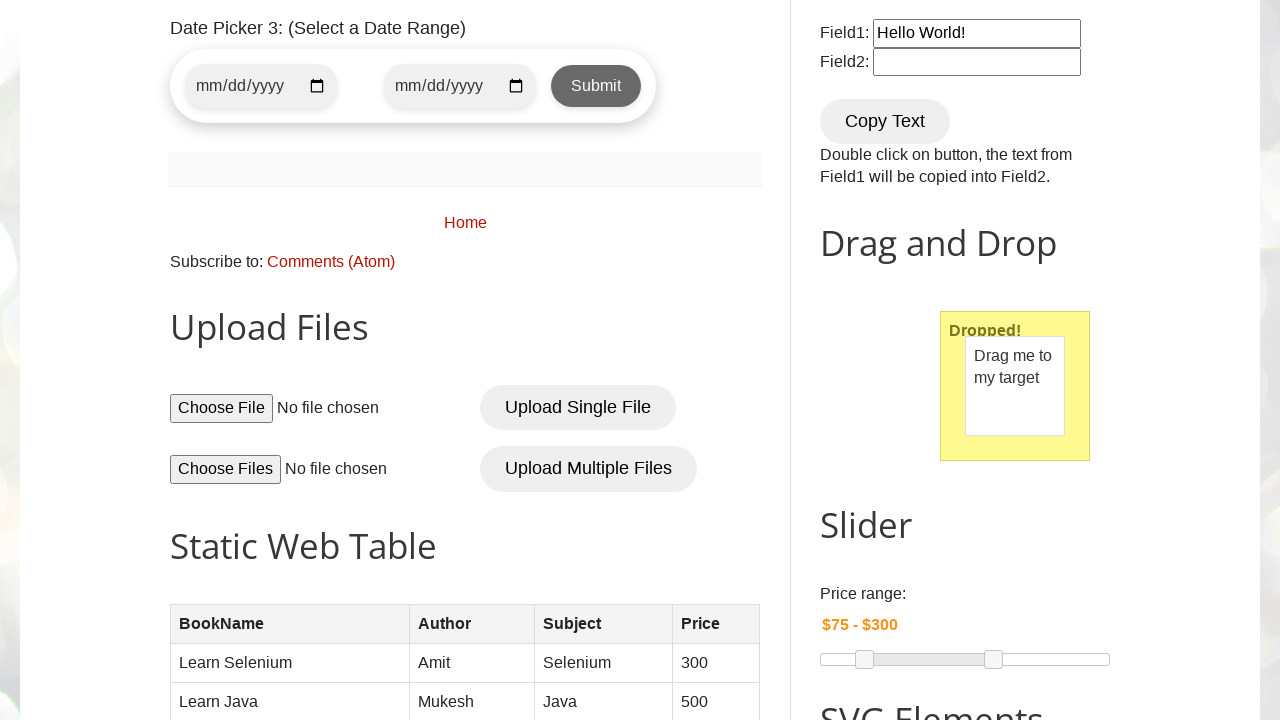